Tests checking a checkbox twice using Selenium-style interaction on the W3Schools tryit page within an iframe

Starting URL: https://www.w3schools.com/tags/tryit.asp?filename=tryhtml5_input_type_checkbox

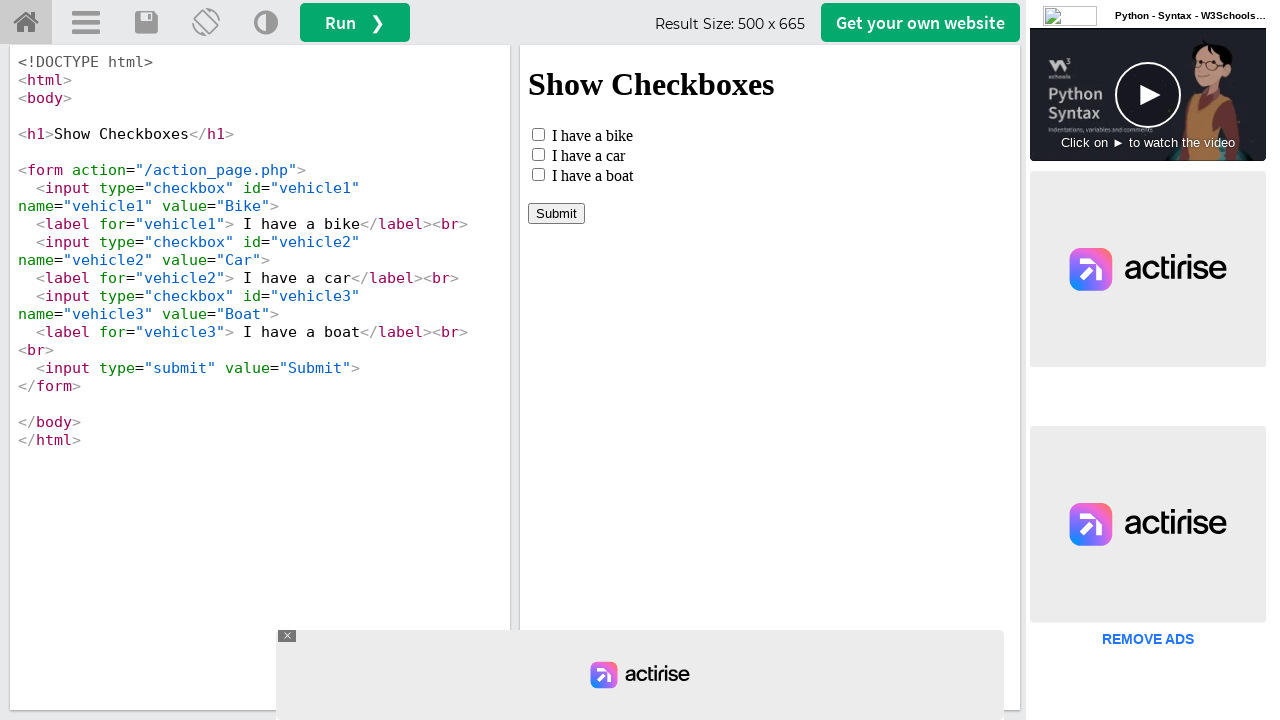

Located iframe with ID 'iframeResult' containing the checkbox demo
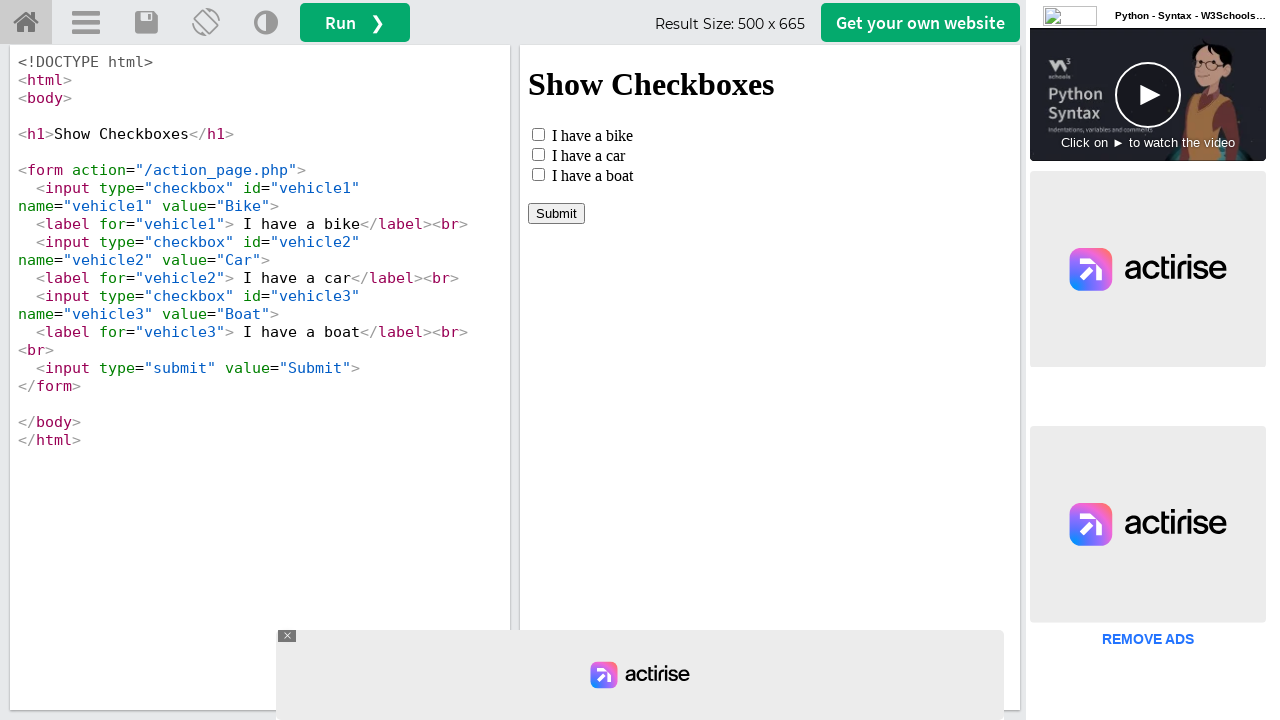

Checked the vehicle1 checkbox for the first time at (538, 134) on #iframeResult >> internal:control=enter-frame >> #vehicle1
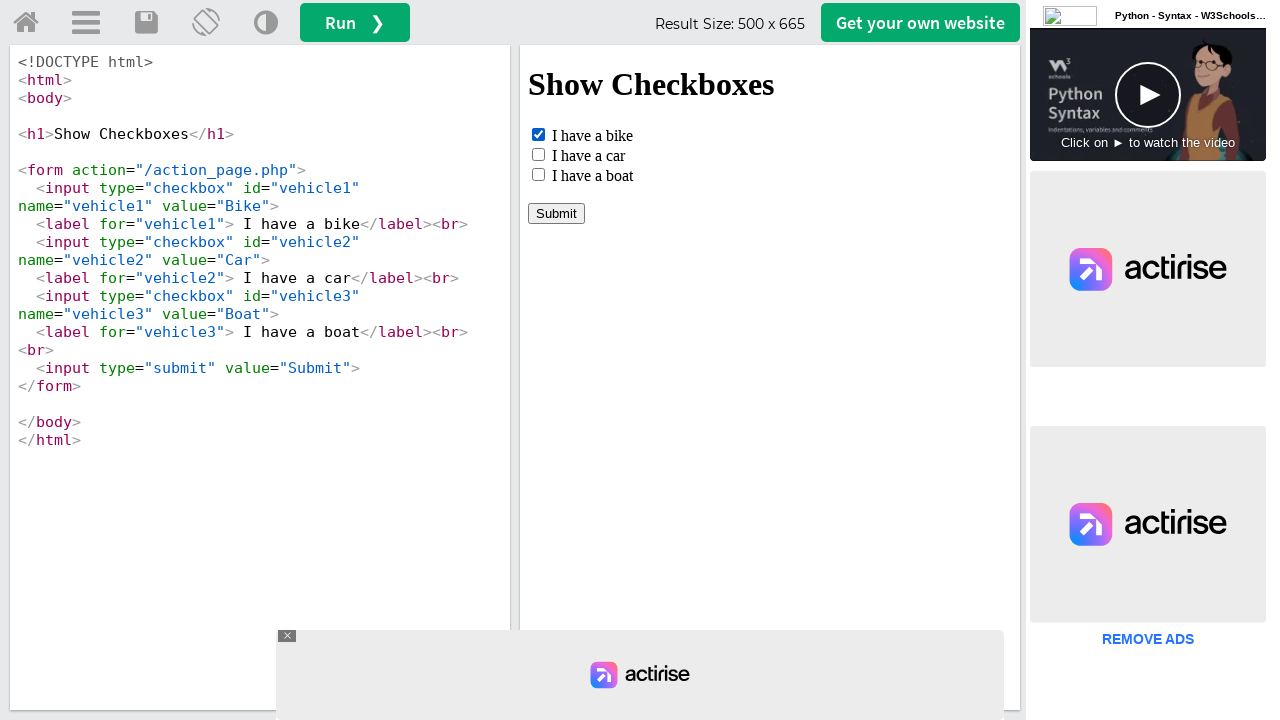

Checked the vehicle1 checkbox a second time (already checked, no change expected) on #iframeResult >> internal:control=enter-frame >> #vehicle1
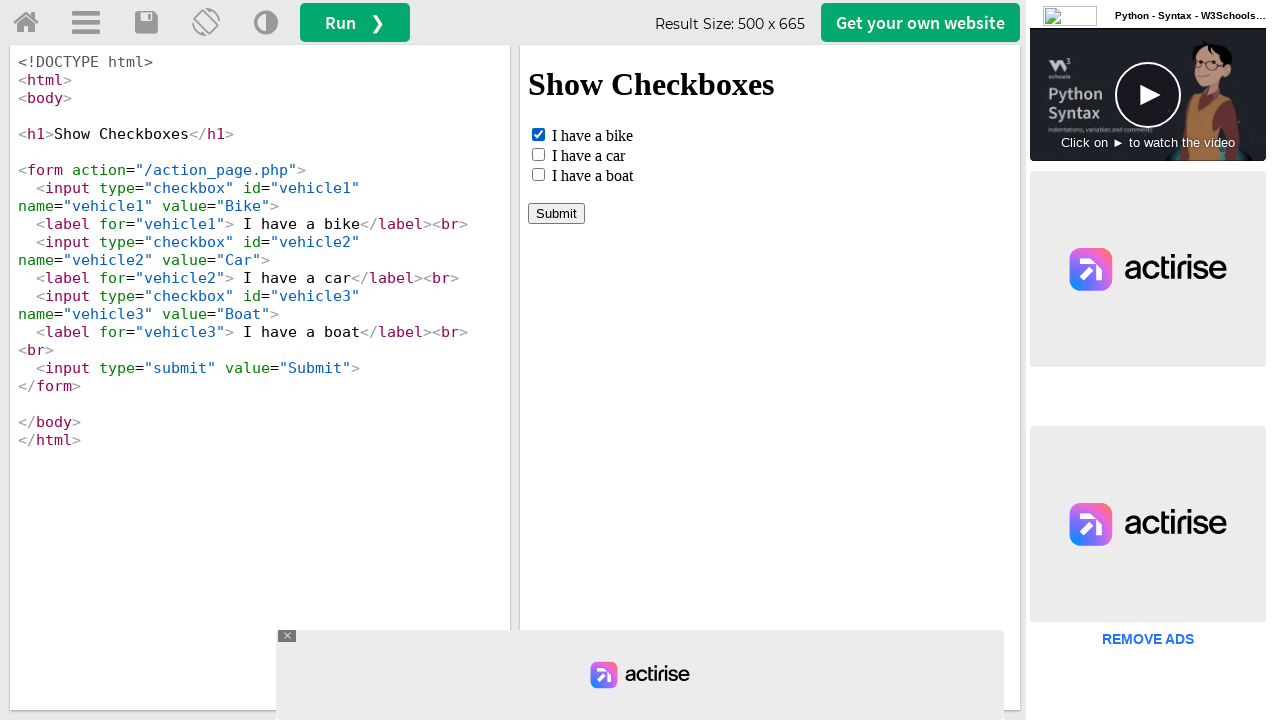

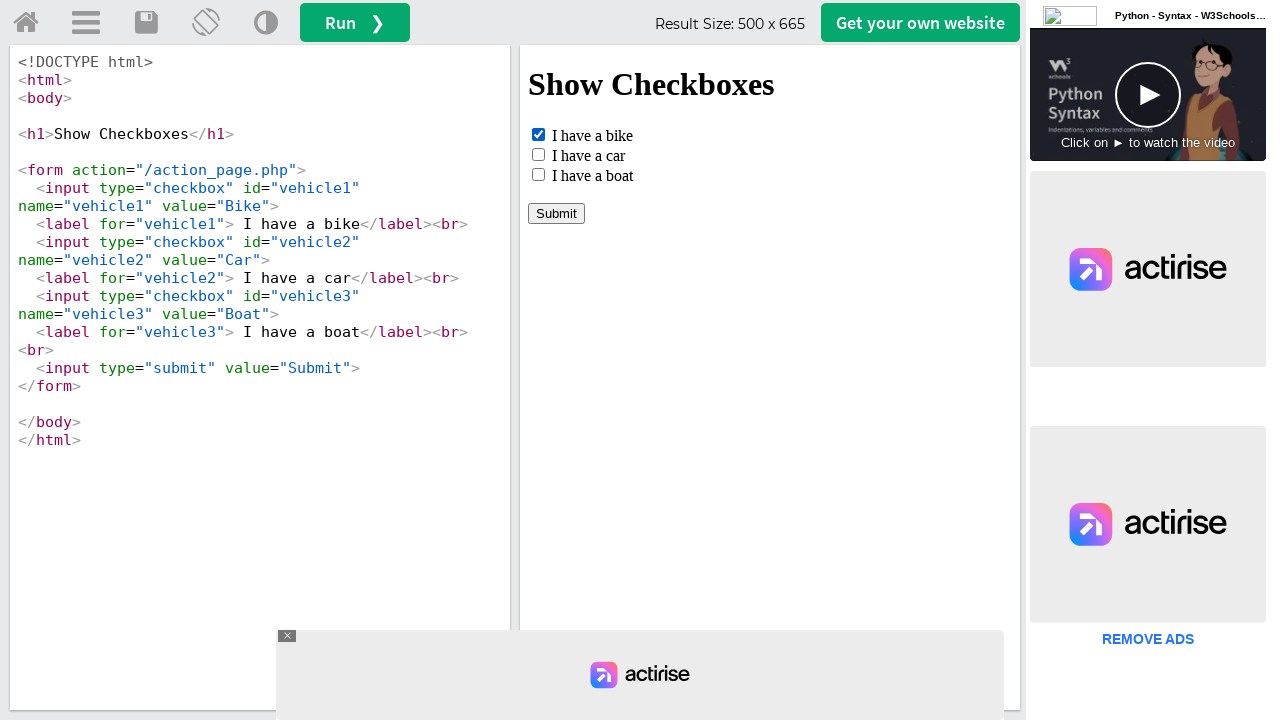